Tests confirm dialog dismiss functionality by clicking the confirm button, dismissing the dialog, and verifying the false result

Starting URL: https://testpages.eviltester.com/styled/alerts/alert-test.html

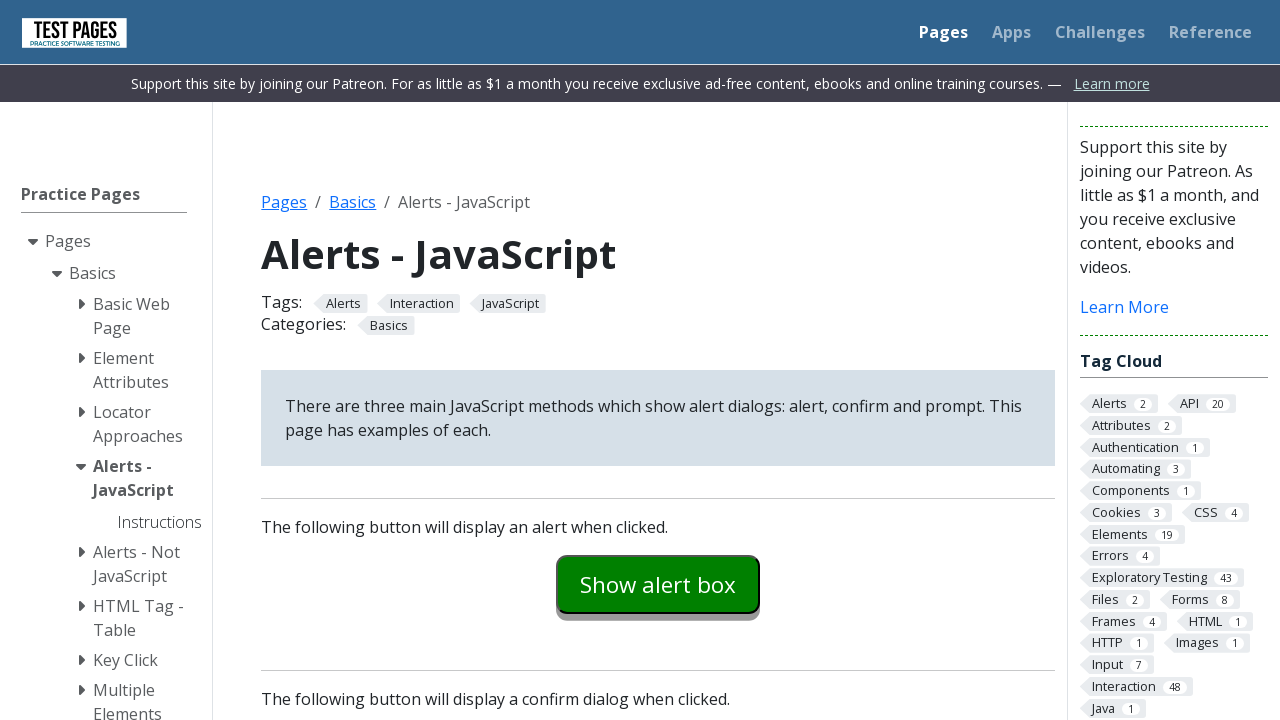

Set up dialog handler to dismiss confirm dialogs
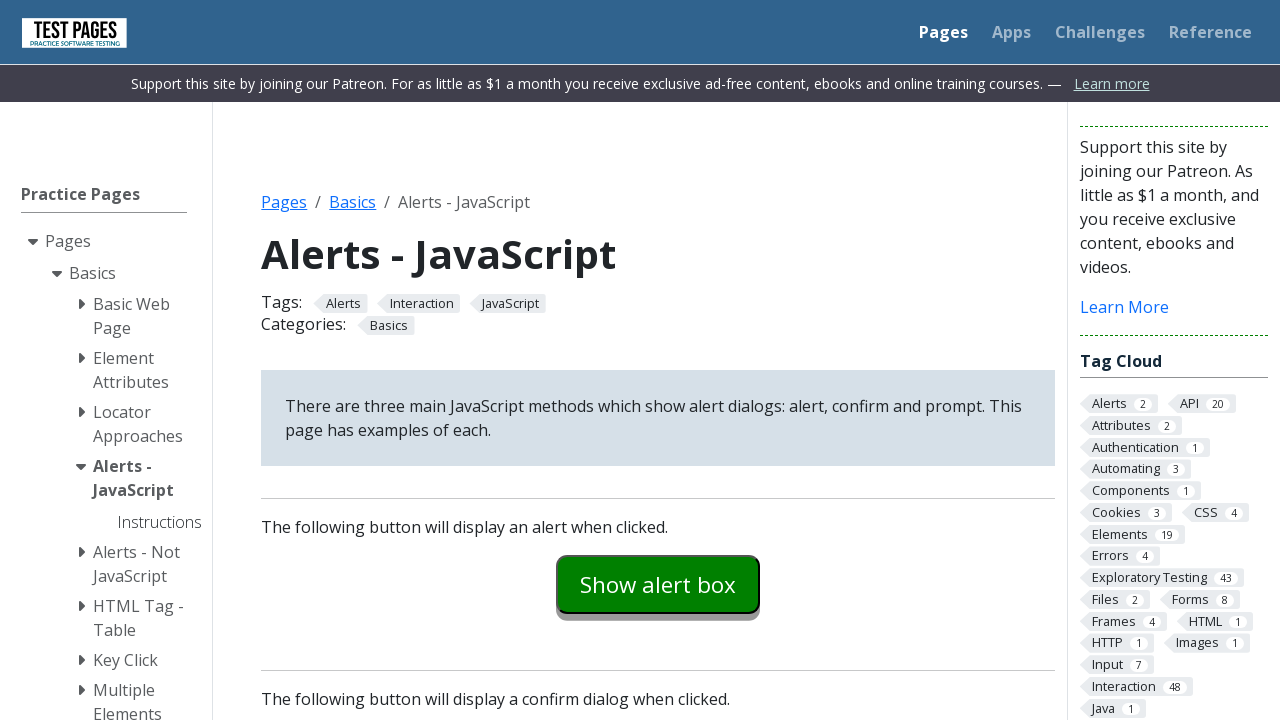

Clicked the Show Confirm Box button at (658, 360) on #confirmexample
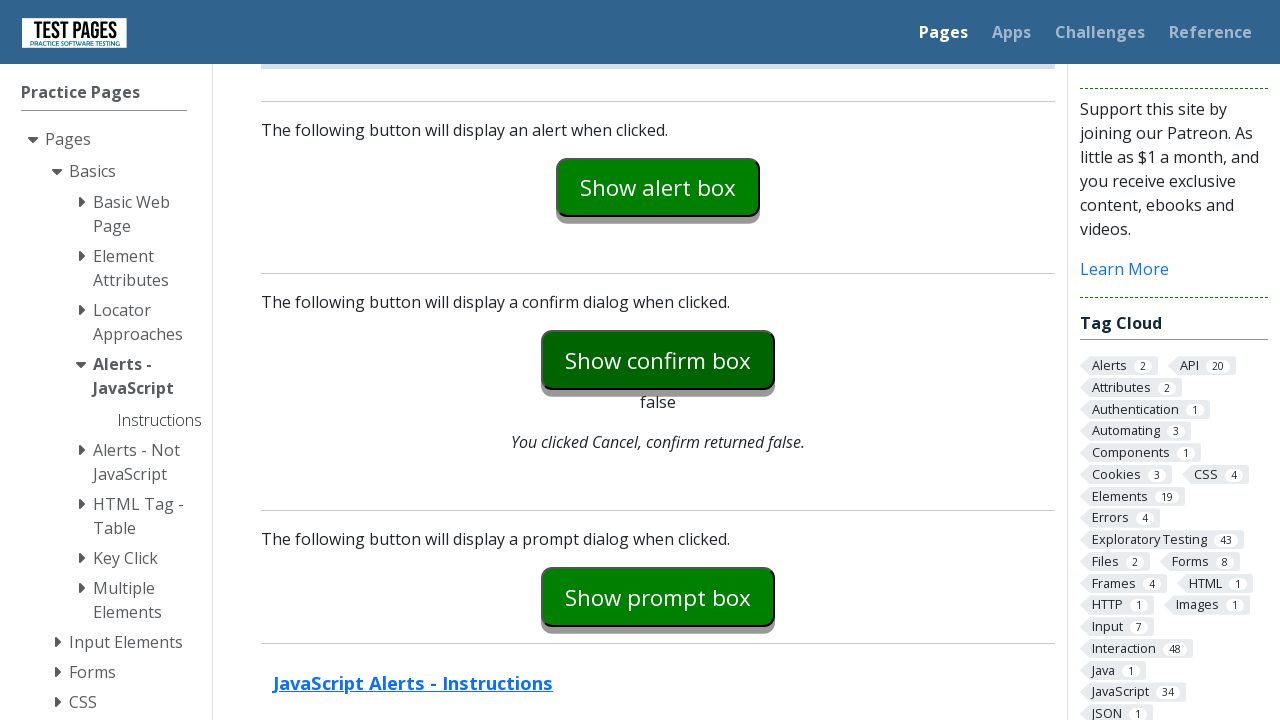

Confirm dialog was dismissed and result displayed
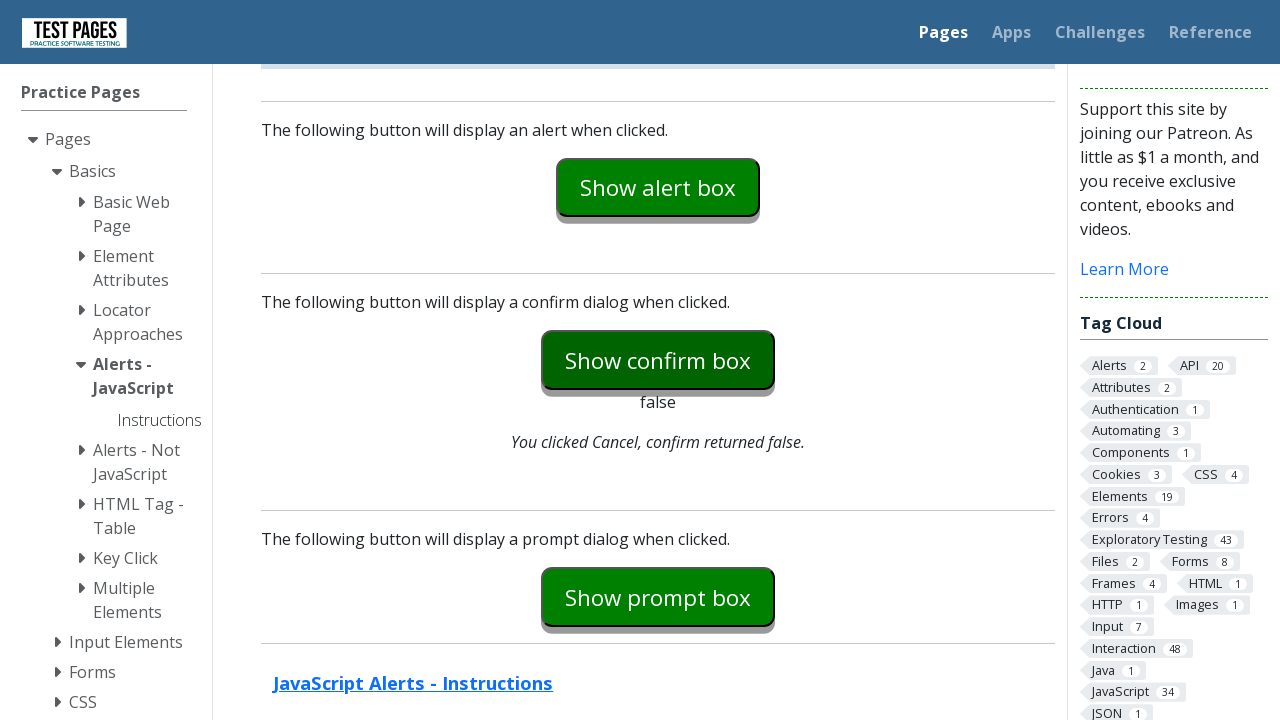

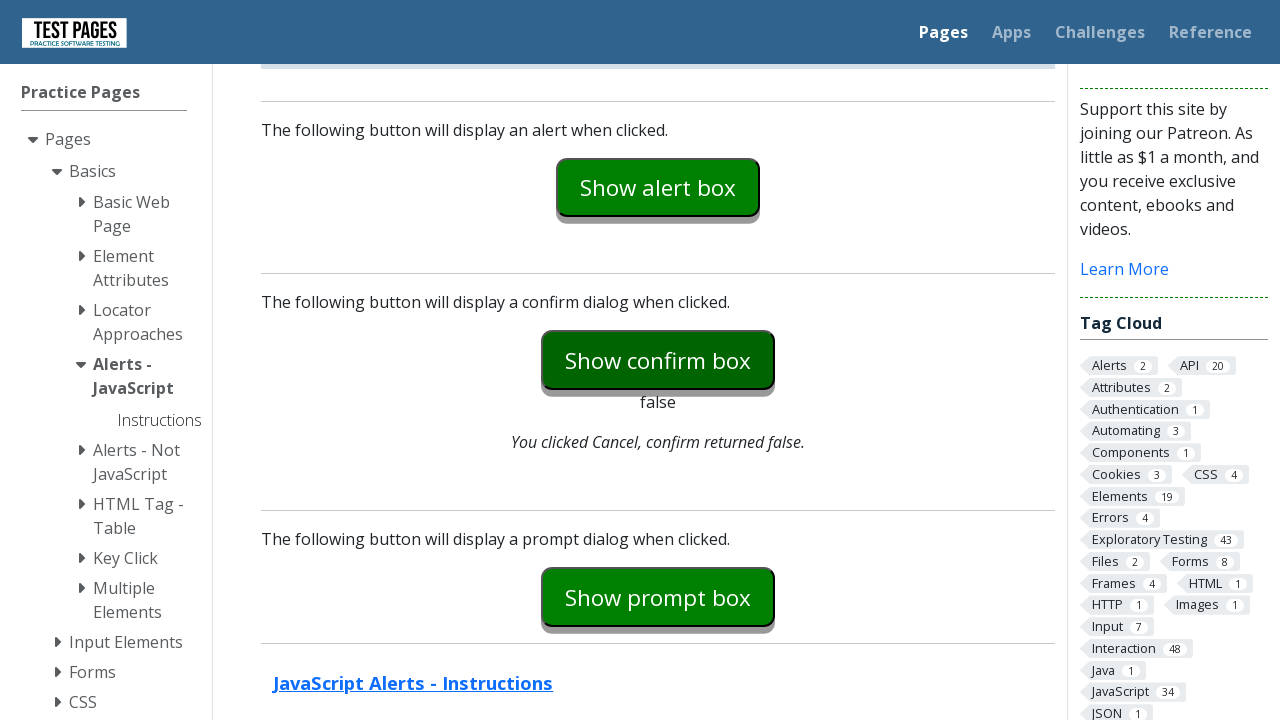